Tests JavaScript prompt dialog by entering text and accepting it

Starting URL: http://przyklady.javastart.pl:8095/javascript_alerts

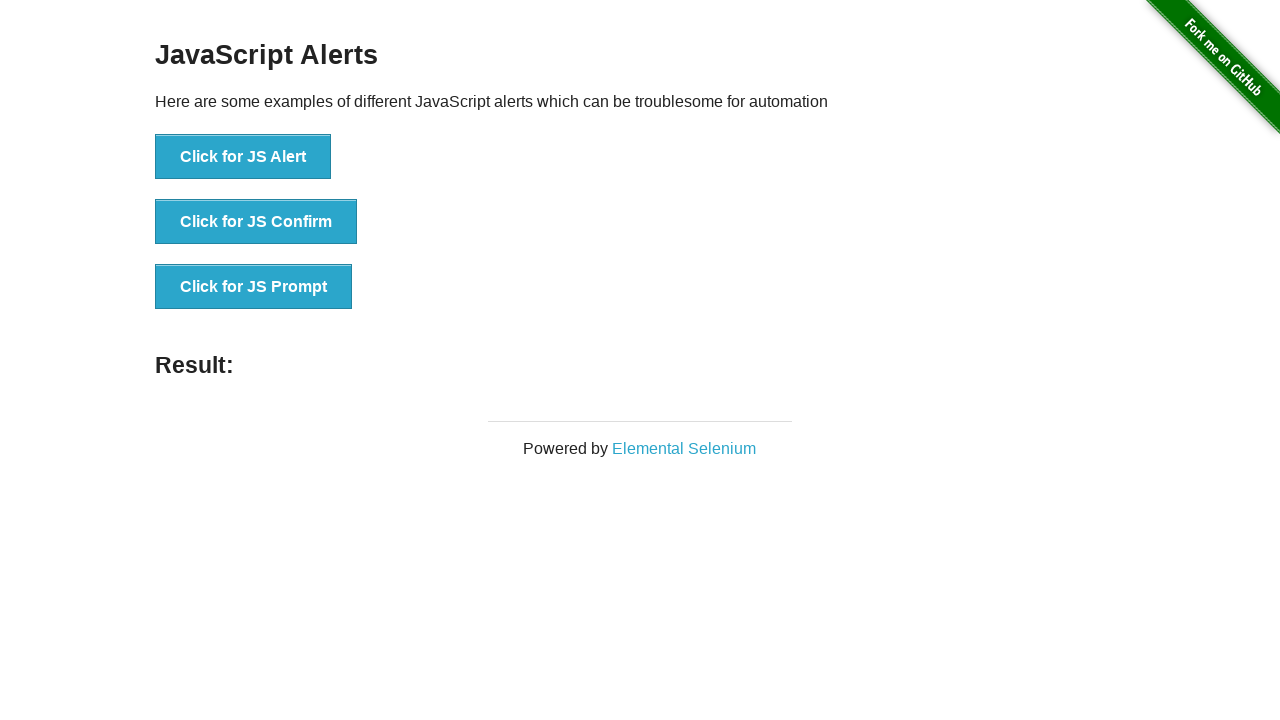

Set up dialog handler to accept prompt with text 'Selenium is cool'
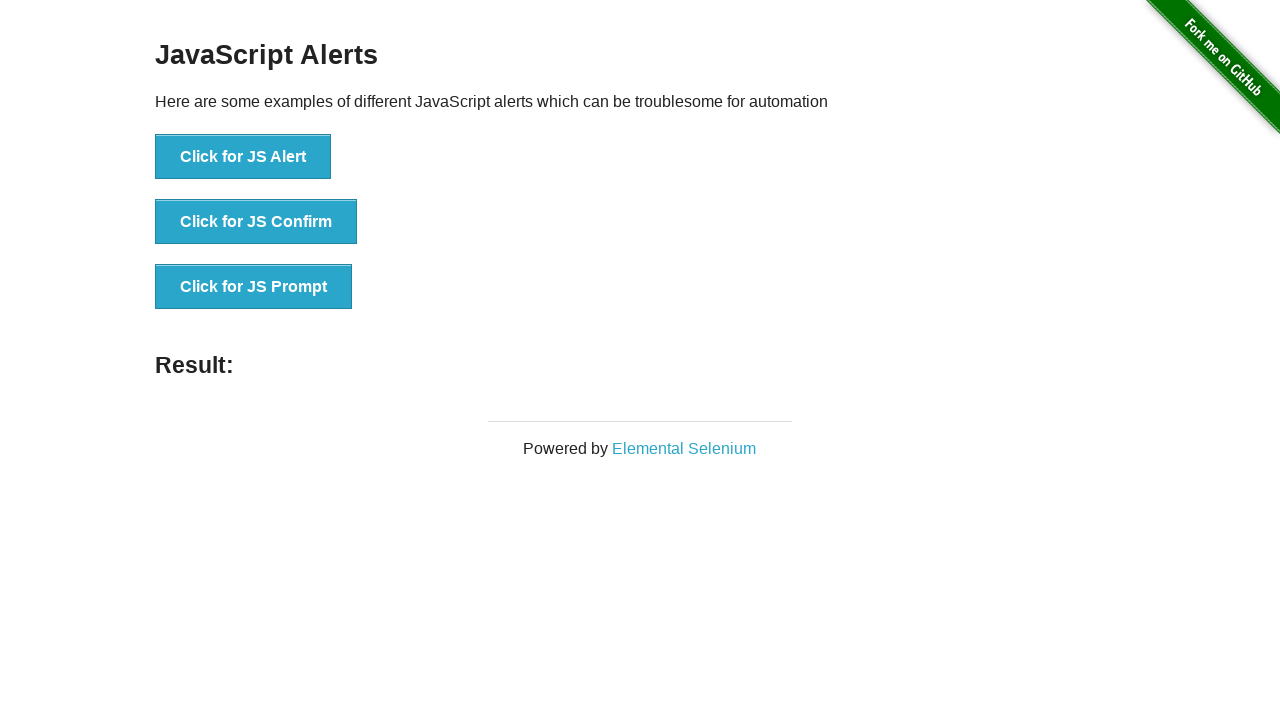

Clicked button to trigger JavaScript prompt dialog at (254, 287) on xpath=//button[@onclick='jsPrompt()']
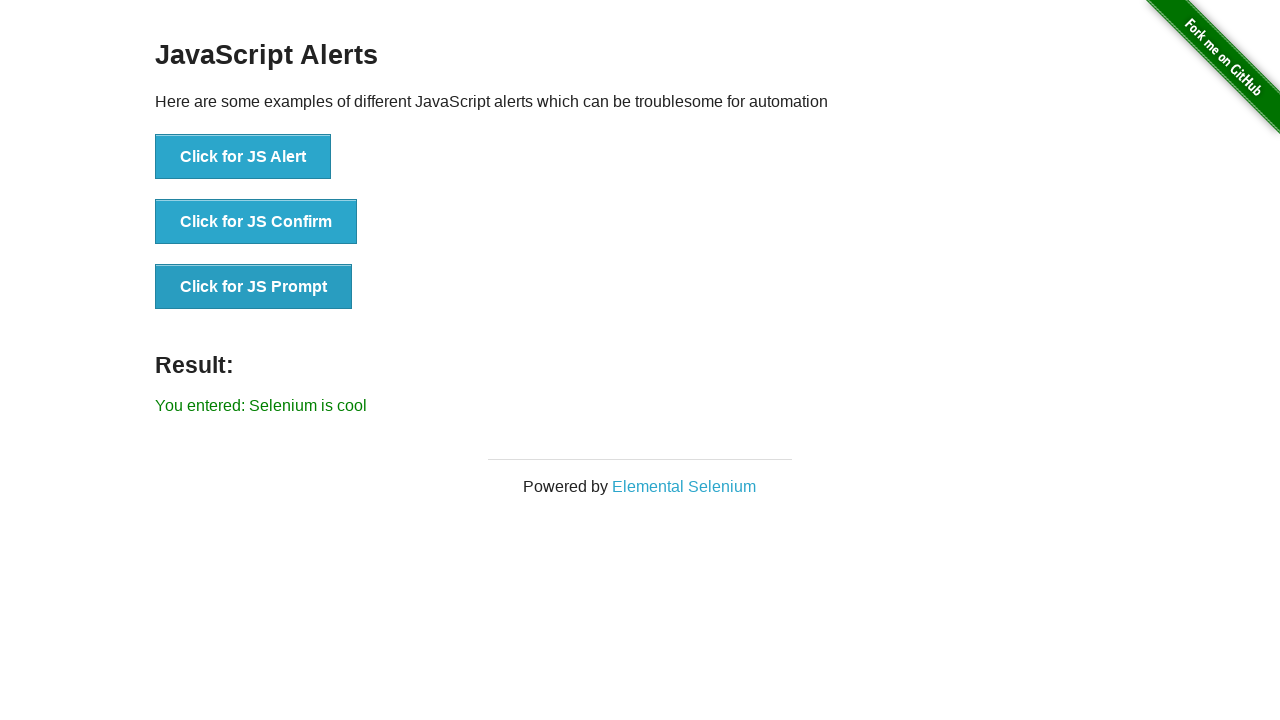

Verified that entered text 'Selenium is cool' appears in result element
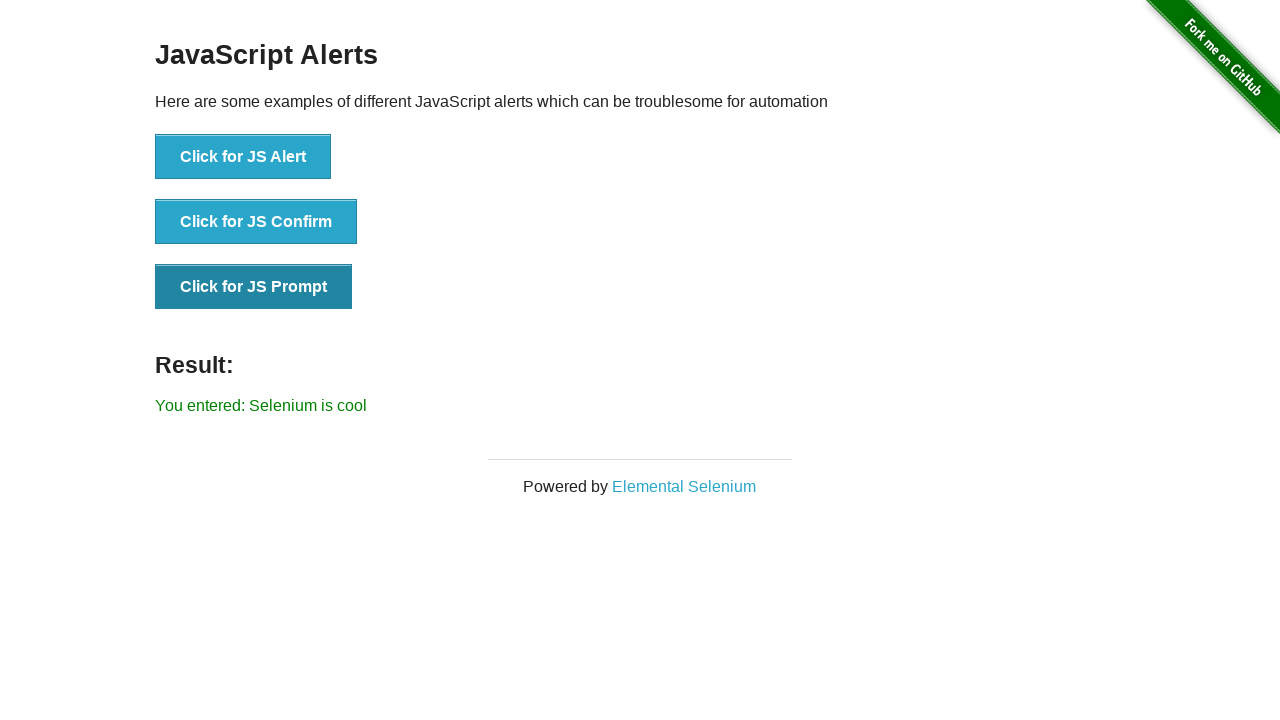

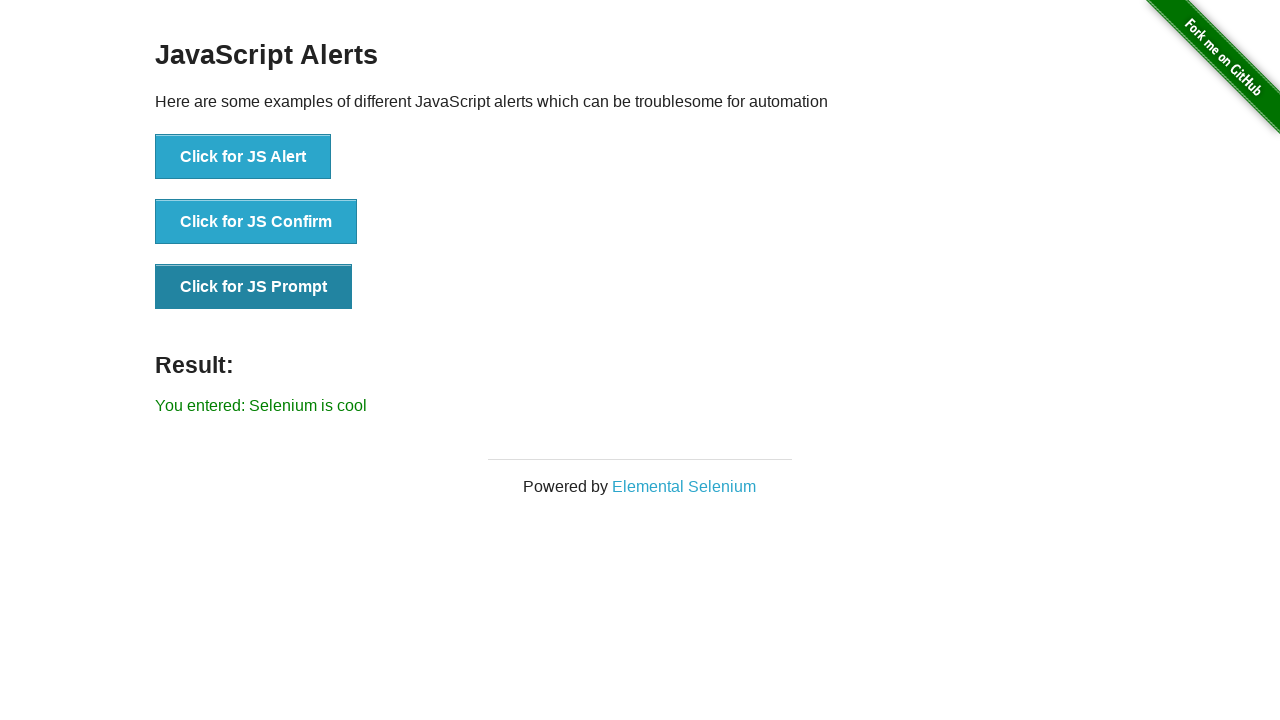